Tests drag and drop functionality by dragging a logo image to a drop area

Starting URL: https://demo.automationtesting.in/Dynamic.html

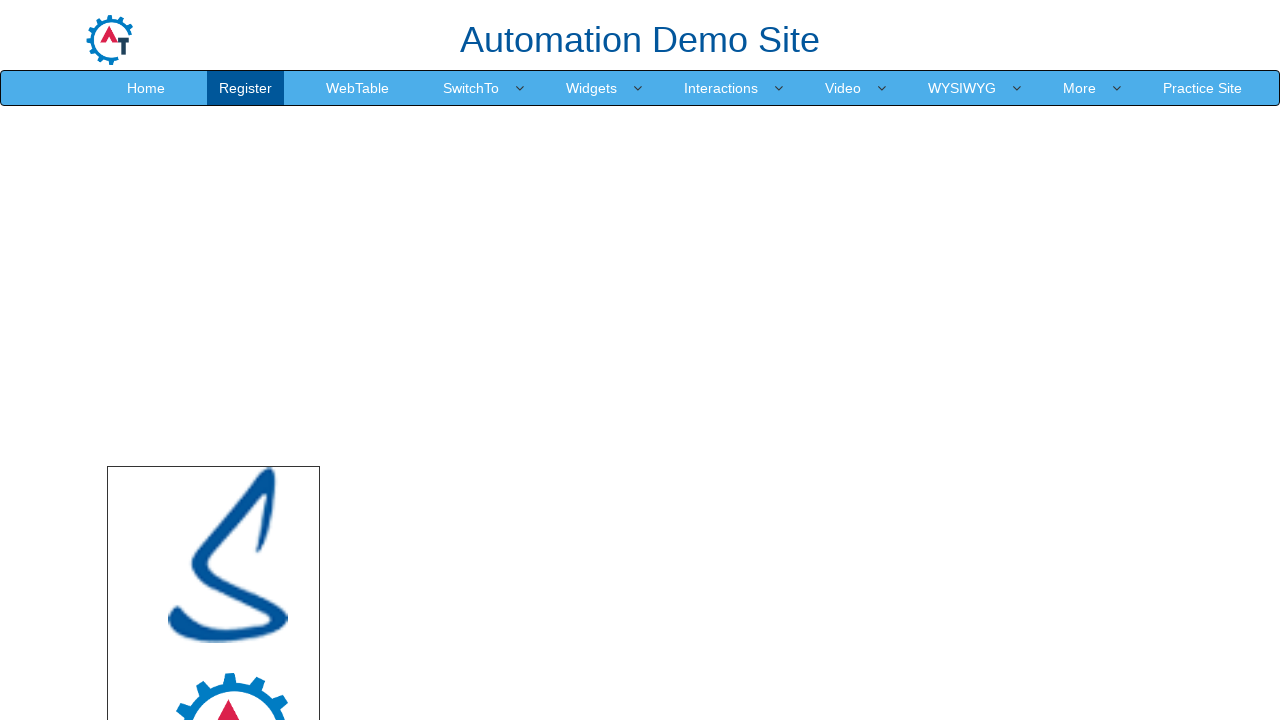

Navigated to drag and drop demo page
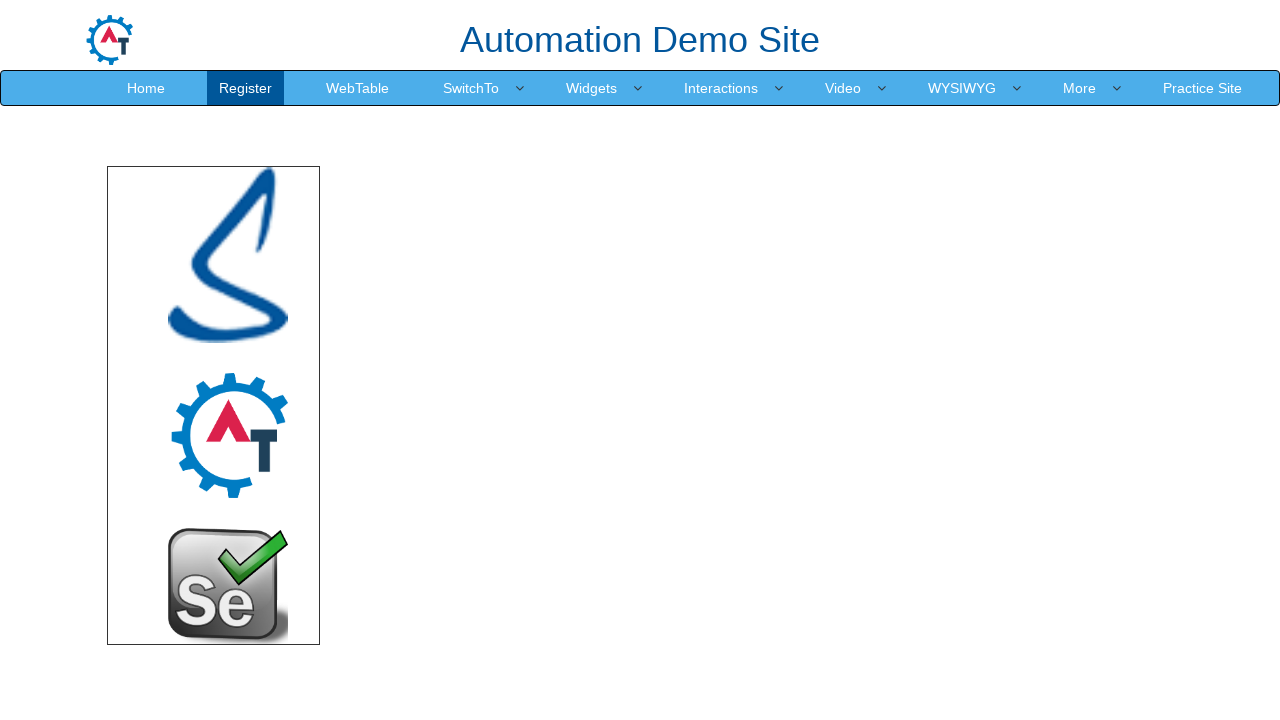

Located source logo image element
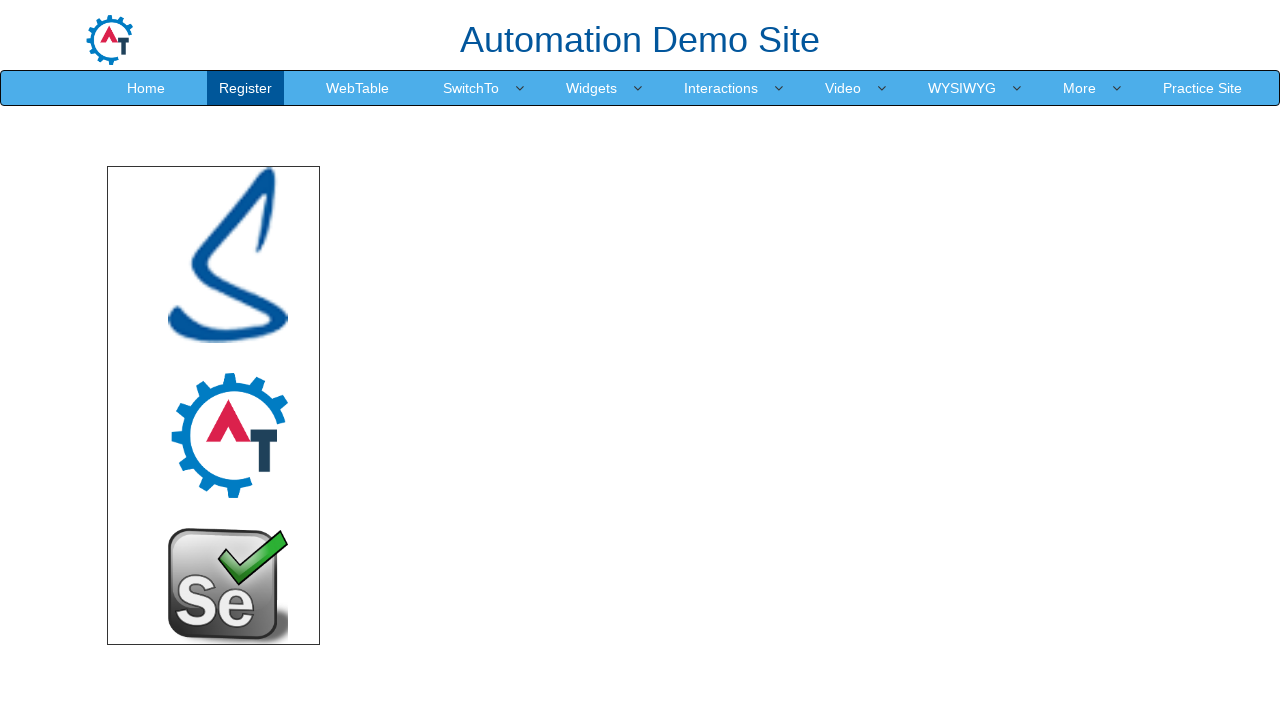

Located target drop area element
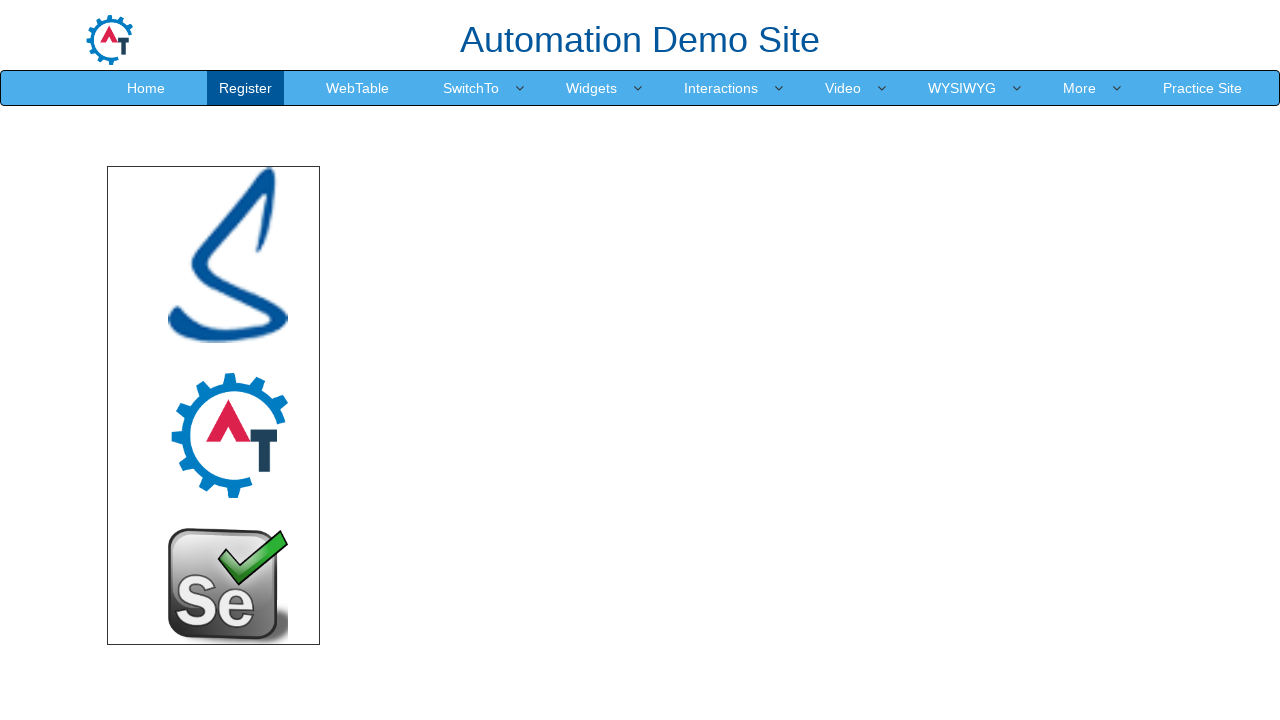

Dragged logo image to drop area at (747, 351)
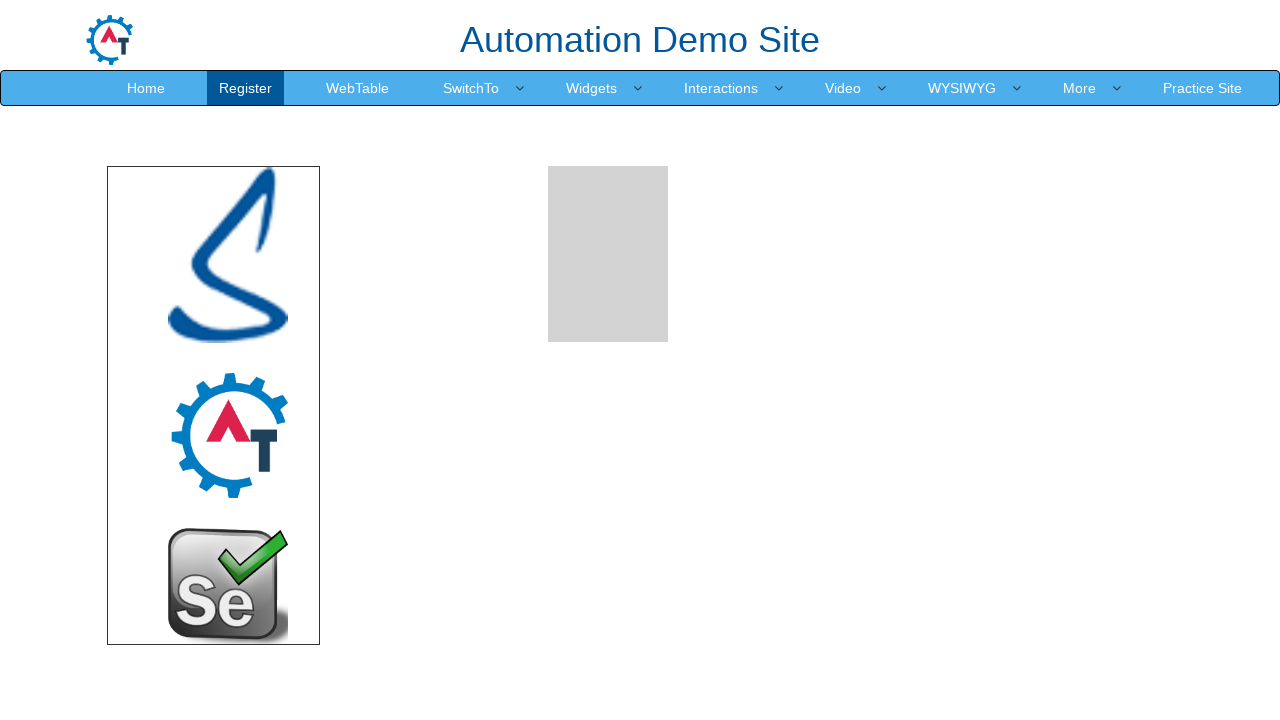

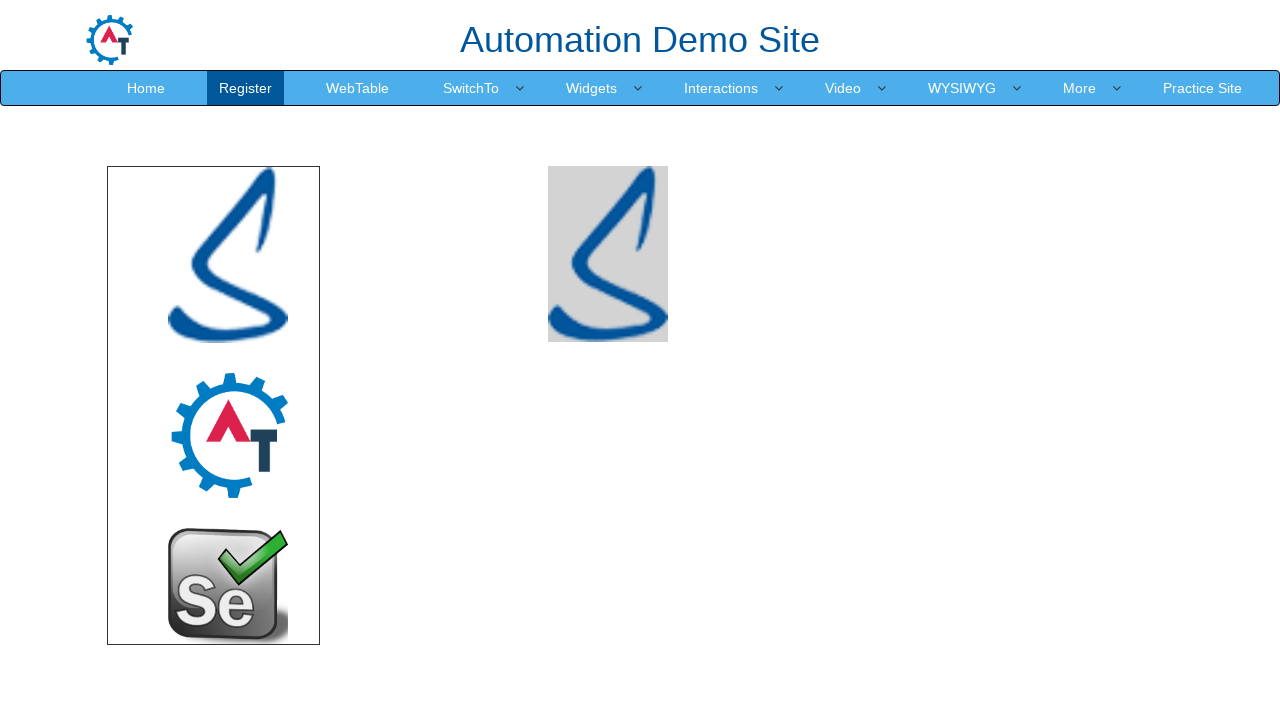